Tests that entered text is trimmed when editing a todo item.

Starting URL: https://demo.playwright.dev/todomvc

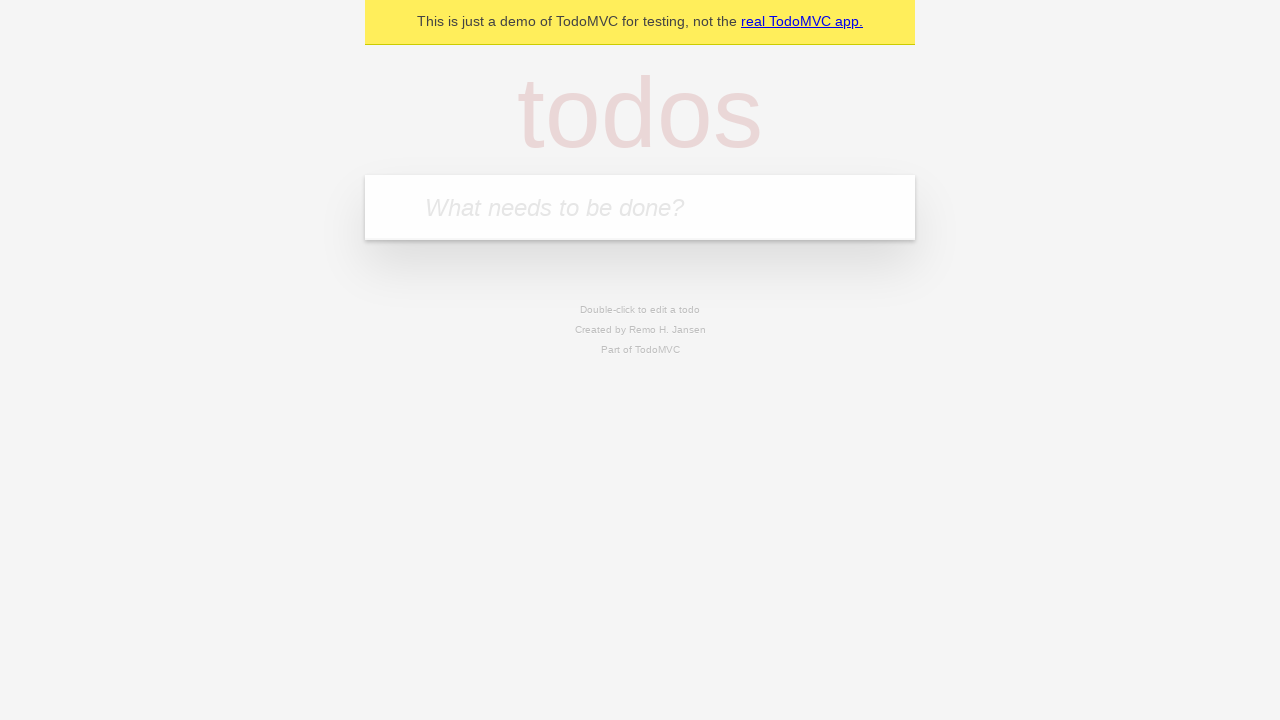

Filled todo input with 'buy some cheese' on internal:attr=[placeholder="What needs to be done?"i]
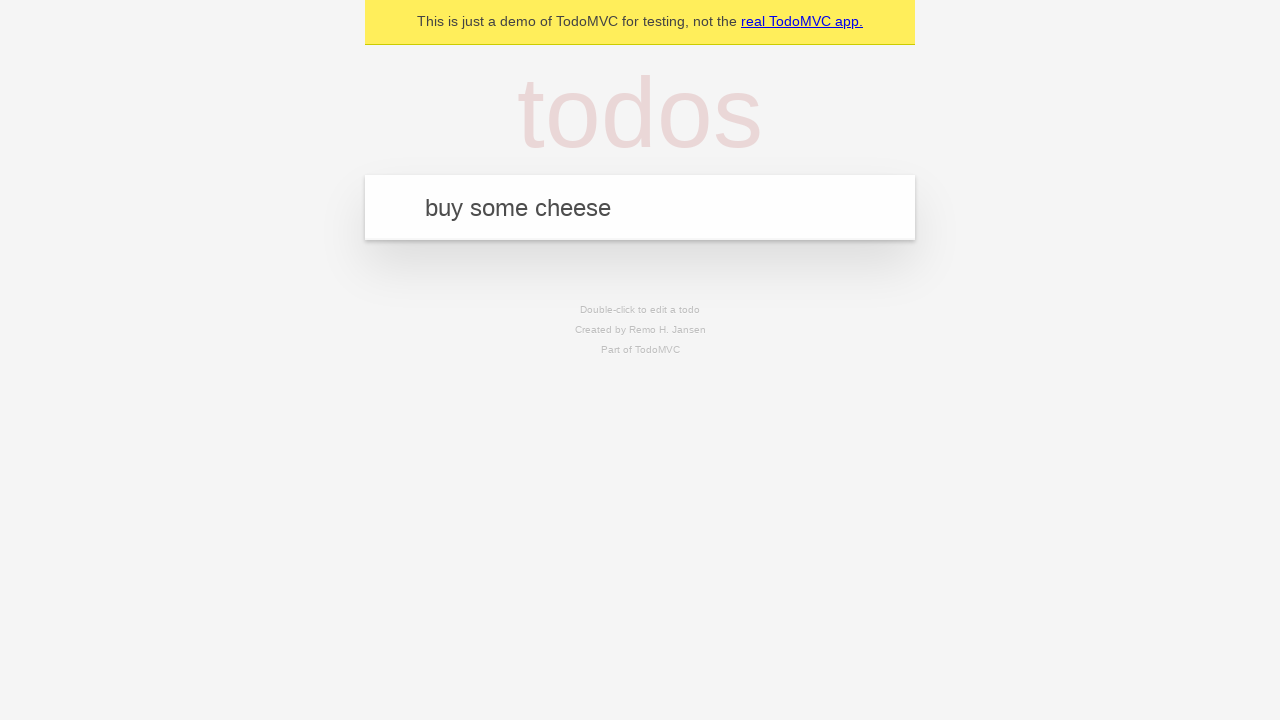

Pressed Enter to create first todo on internal:attr=[placeholder="What needs to be done?"i]
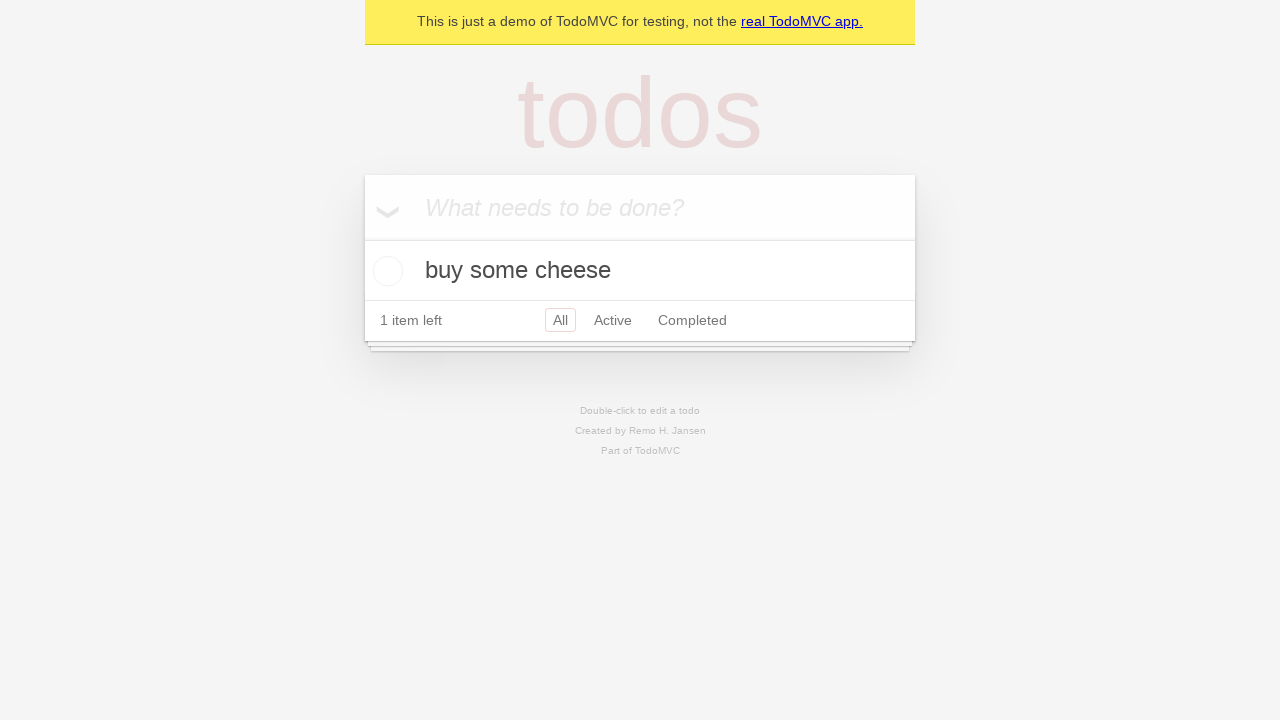

Filled todo input with 'feed the cat' on internal:attr=[placeholder="What needs to be done?"i]
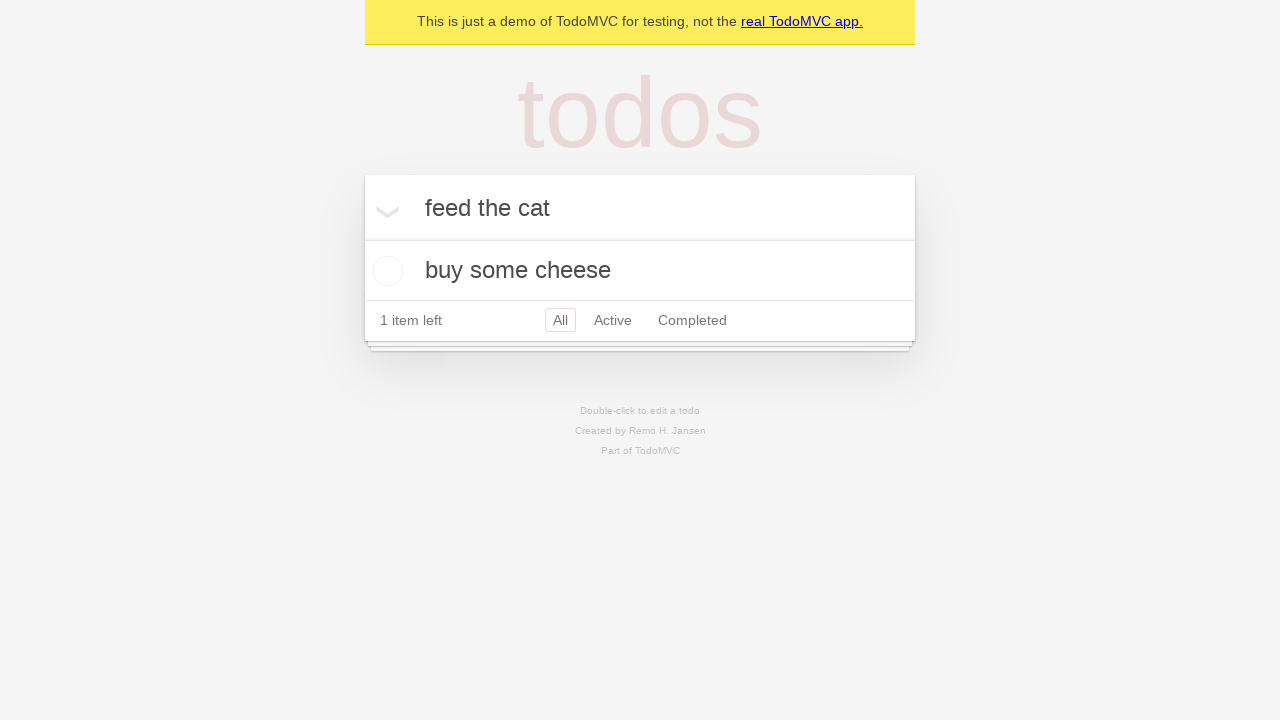

Pressed Enter to create second todo on internal:attr=[placeholder="What needs to be done?"i]
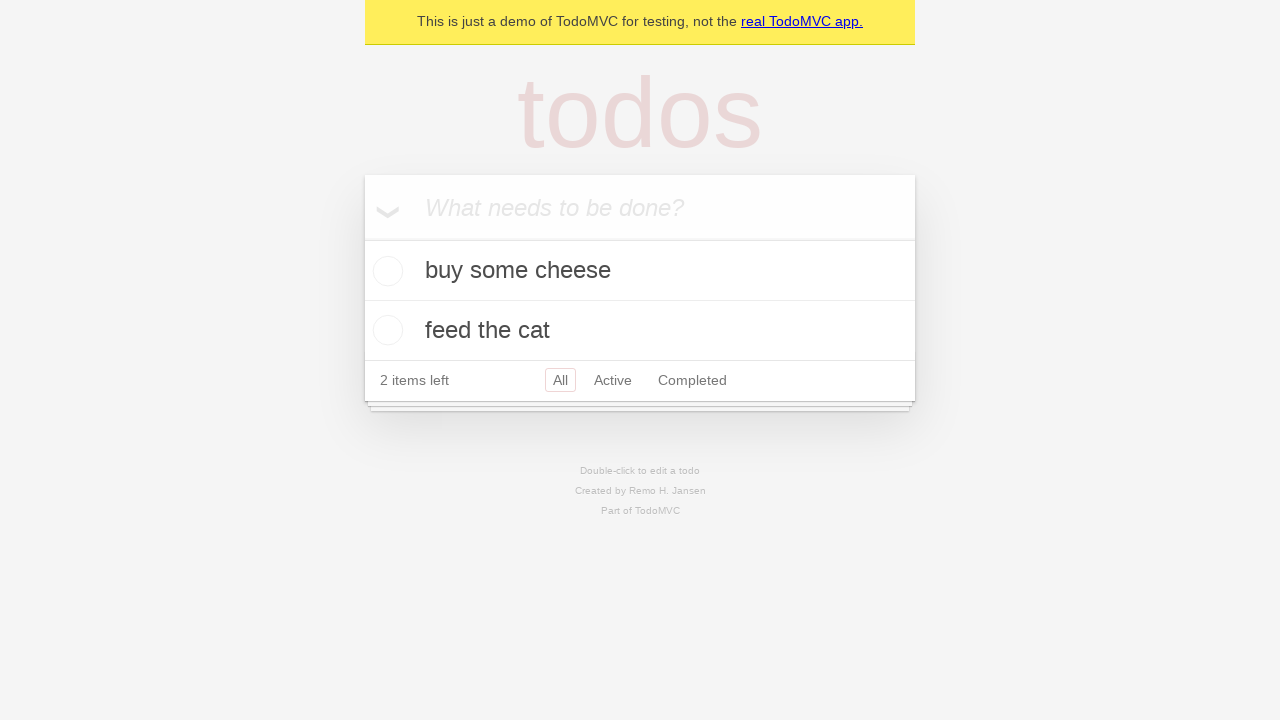

Filled todo input with 'book a doctors appointment' on internal:attr=[placeholder="What needs to be done?"i]
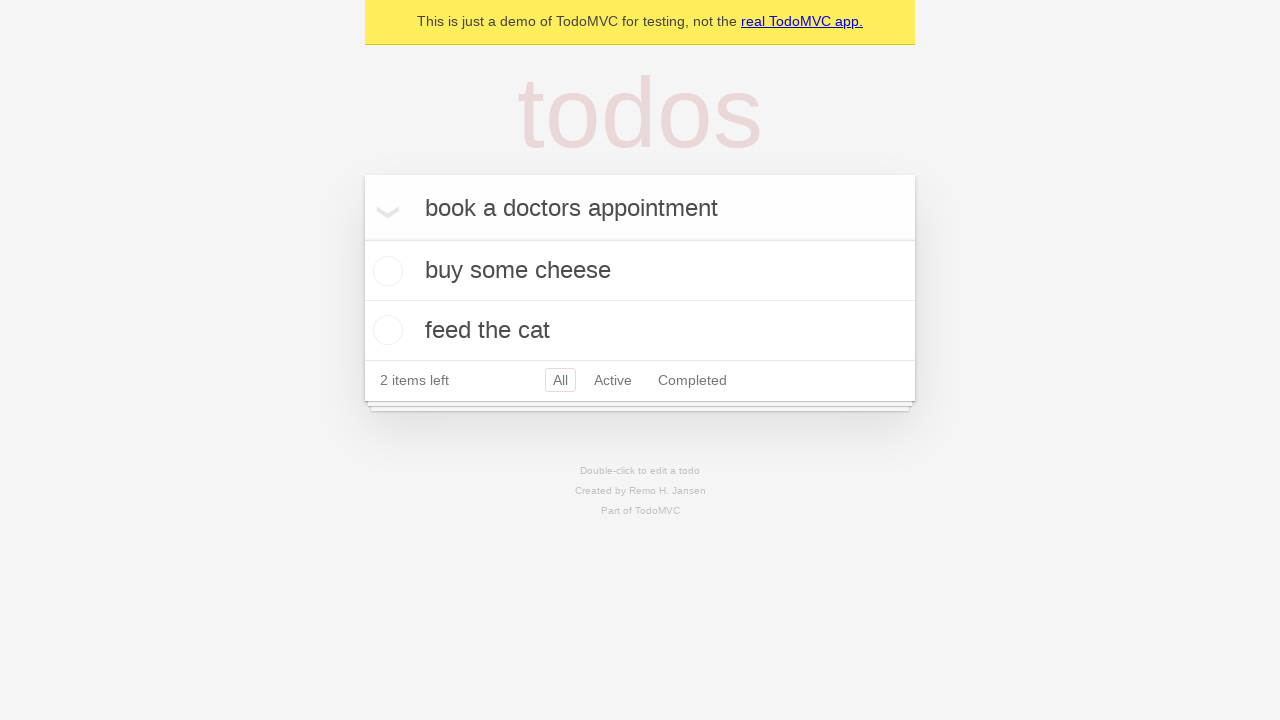

Pressed Enter to create third todo on internal:attr=[placeholder="What needs to be done?"i]
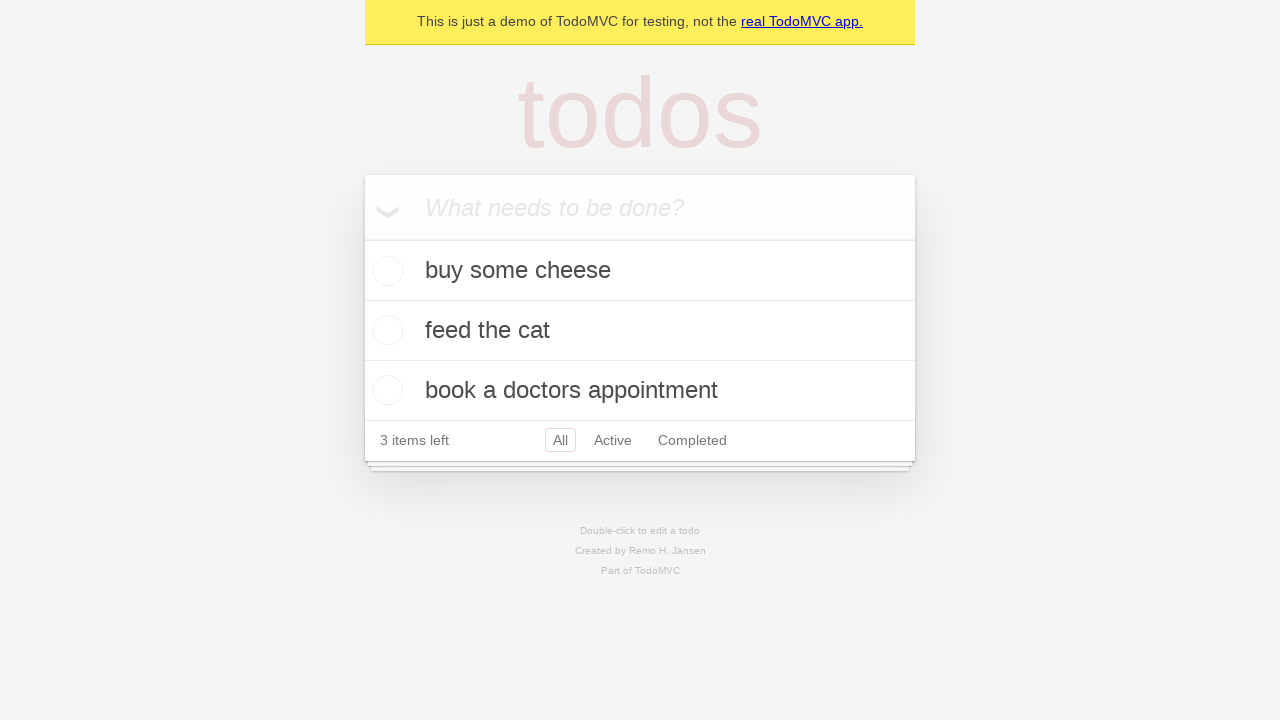

Double-clicked second todo item to enter edit mode at (640, 331) on internal:testid=[data-testid="todo-item"s] >> nth=1
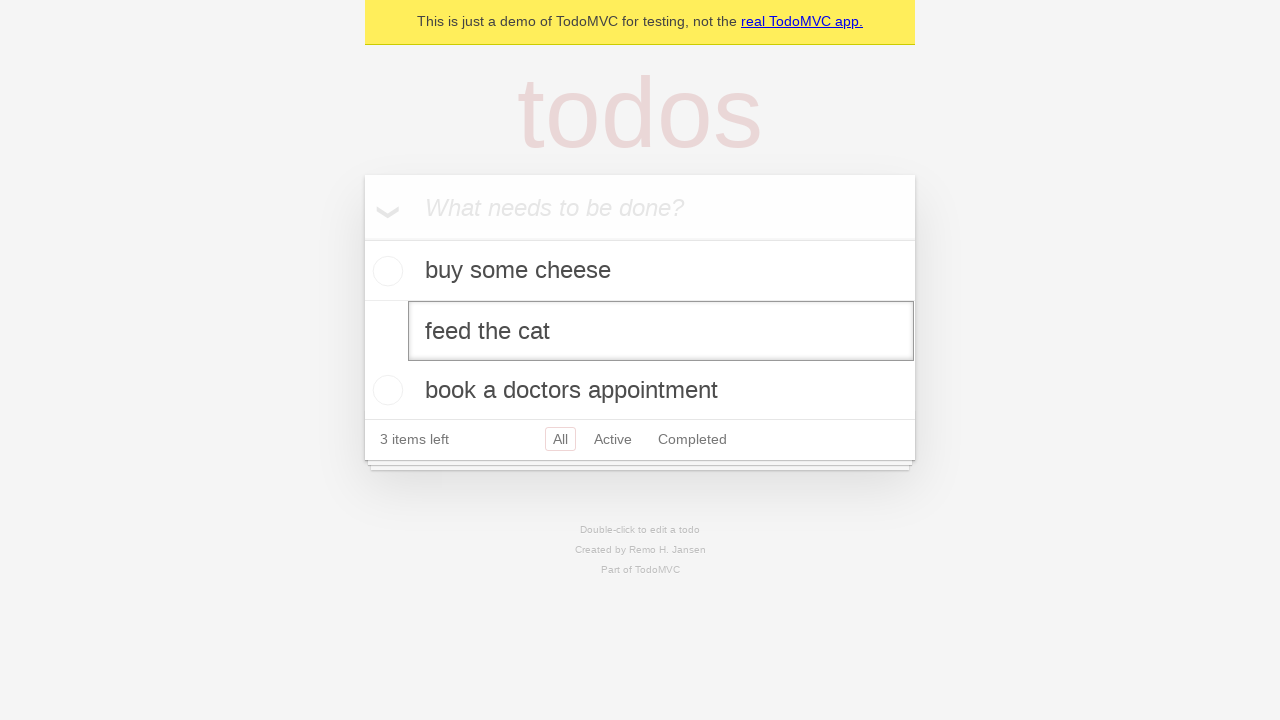

Filled edit field with text containing leading and trailing spaces on internal:testid=[data-testid="todo-item"s] >> nth=1 >> internal:role=textbox[nam
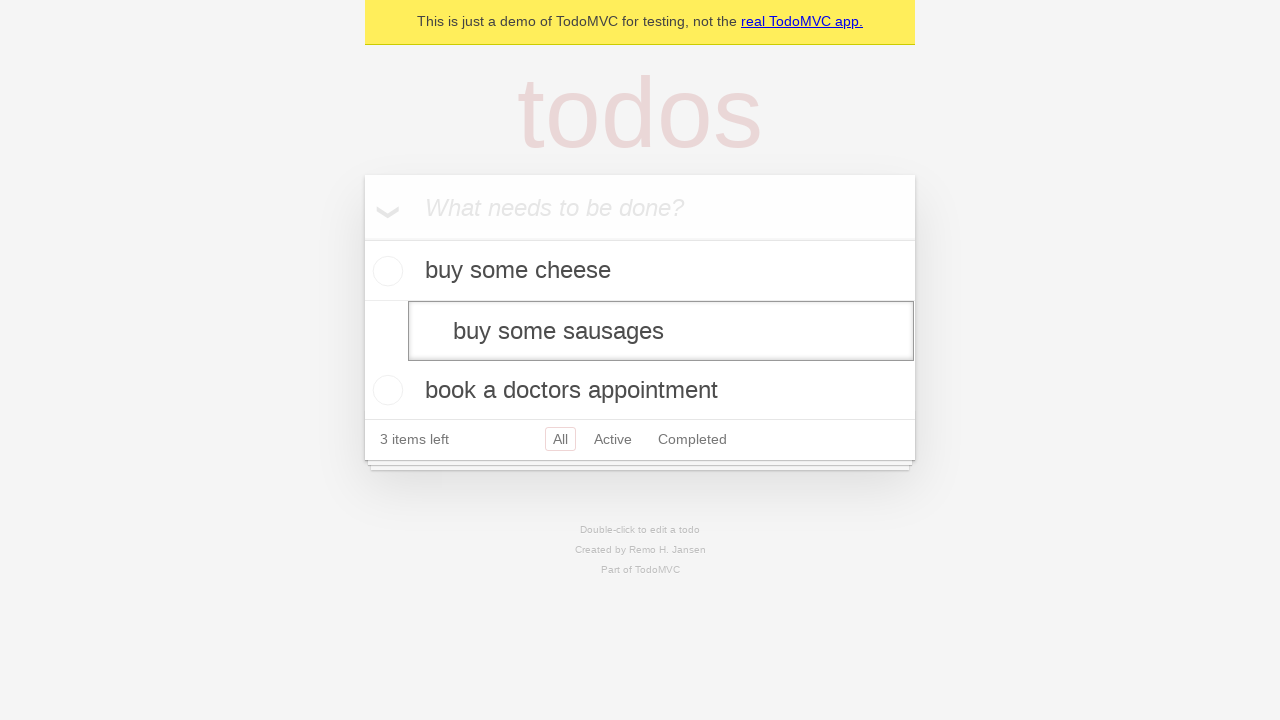

Pressed Enter to submit edited todo, verifying text is trimmed on internal:testid=[data-testid="todo-item"s] >> nth=1 >> internal:role=textbox[nam
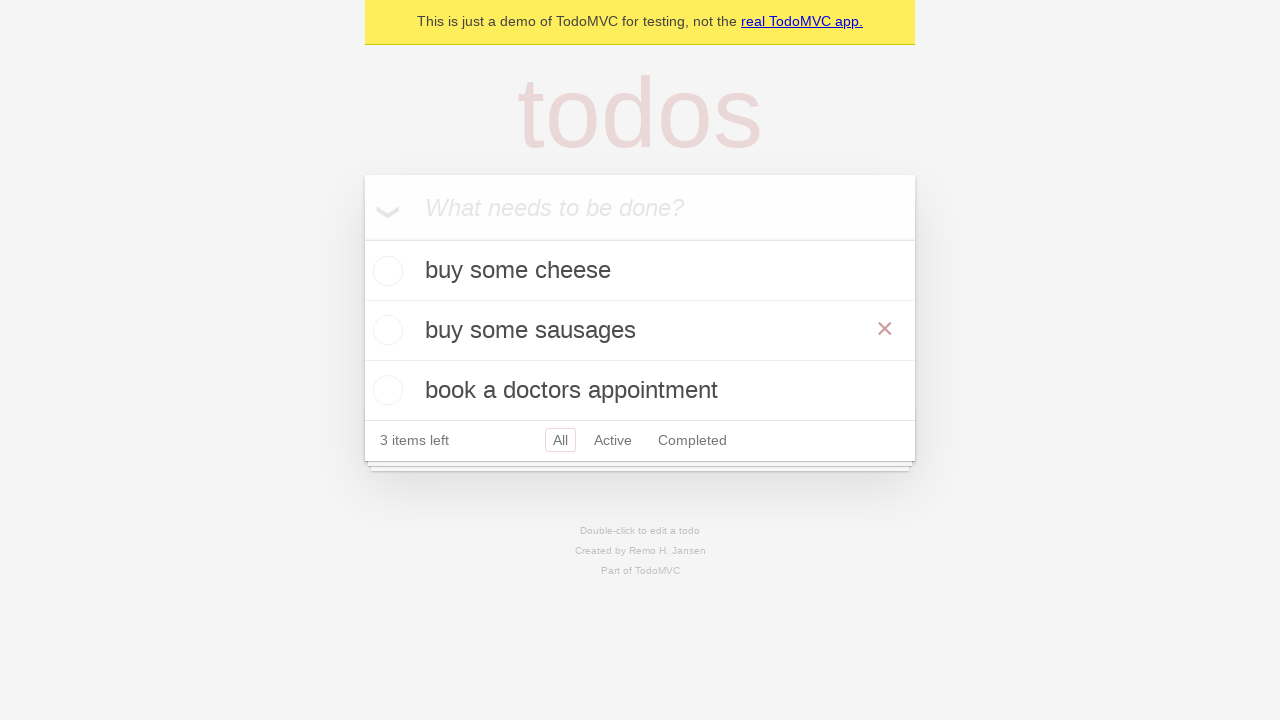

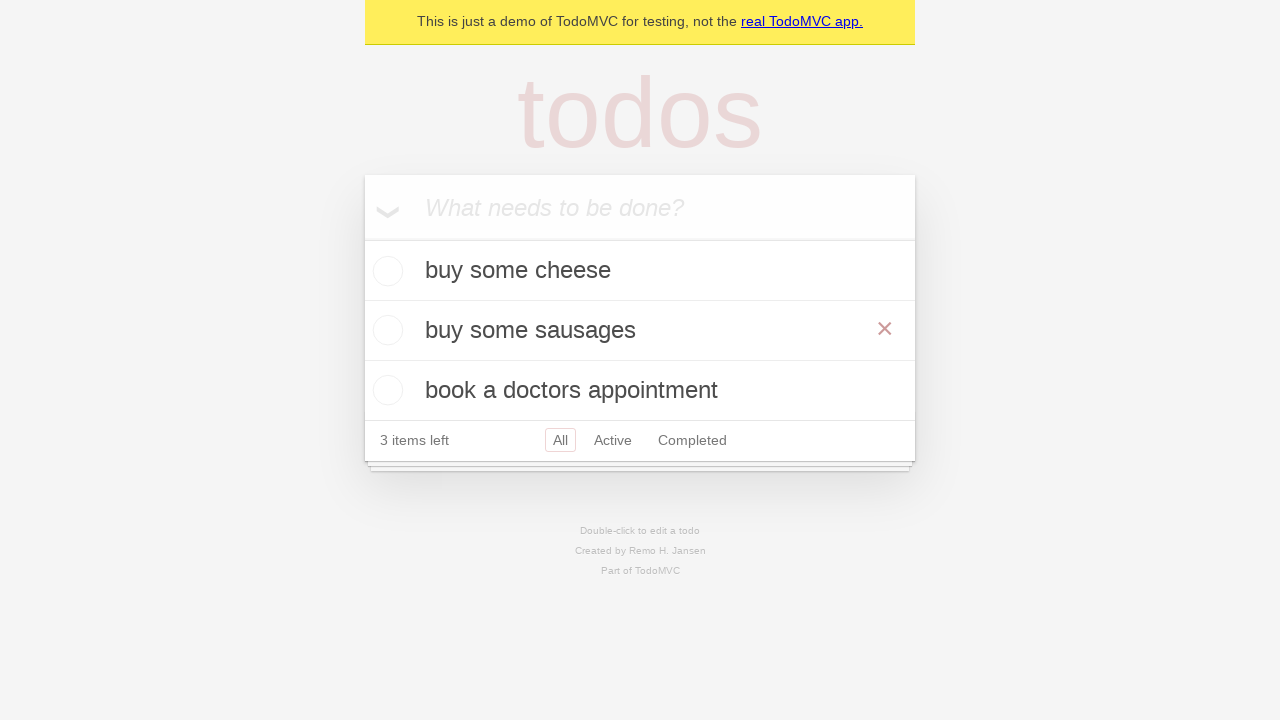